Tests keyboard input actions including typing text, adding spaces, and using backspace

Starting URL: http://sahitest.com/demo/label.htm

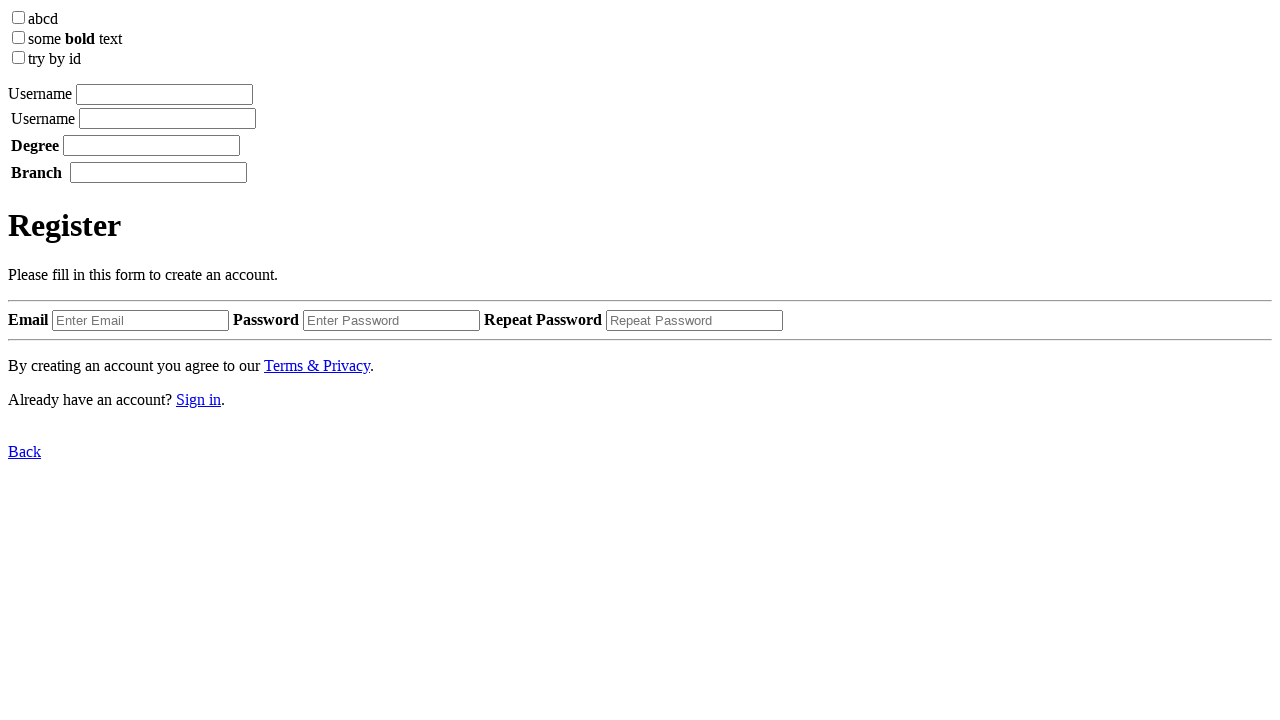

Clicked on input field for keyboard input testing at (164, 94) on xpath=/html/body/label[1]/input
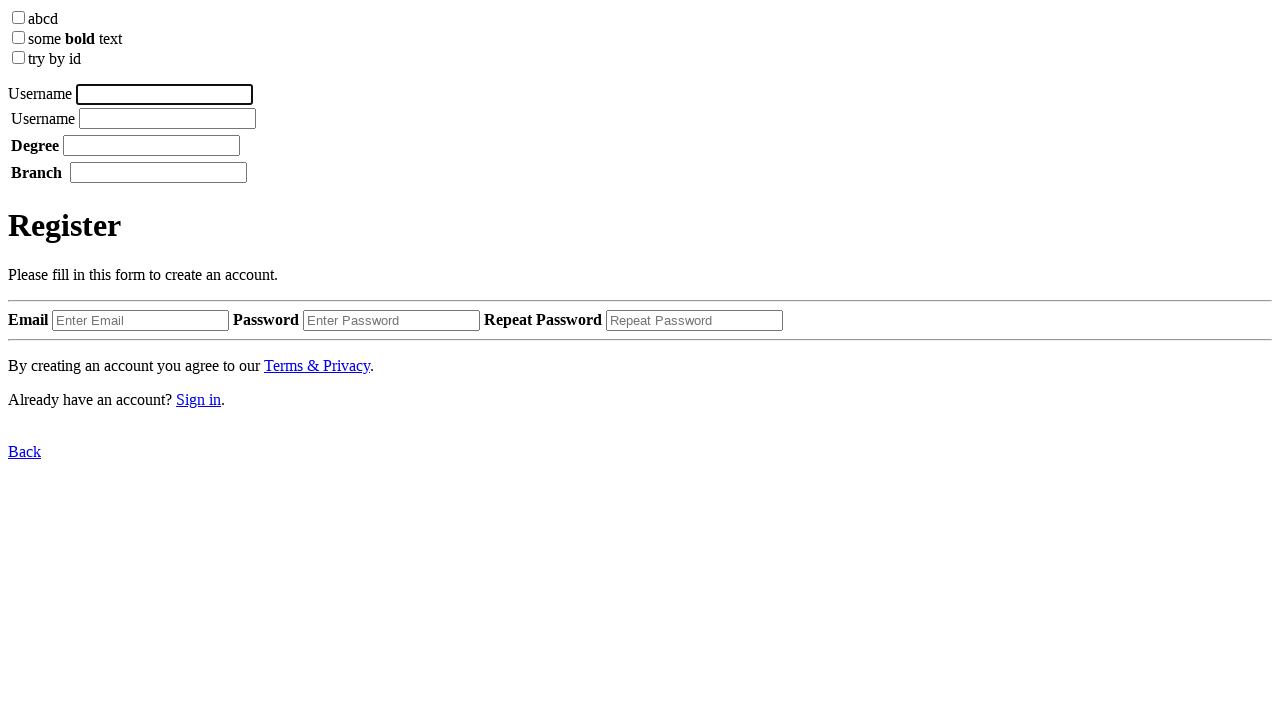

Typed 'uaername tom' into input field with 100ms delay between characters on xpath=/html/body/label[1]/input
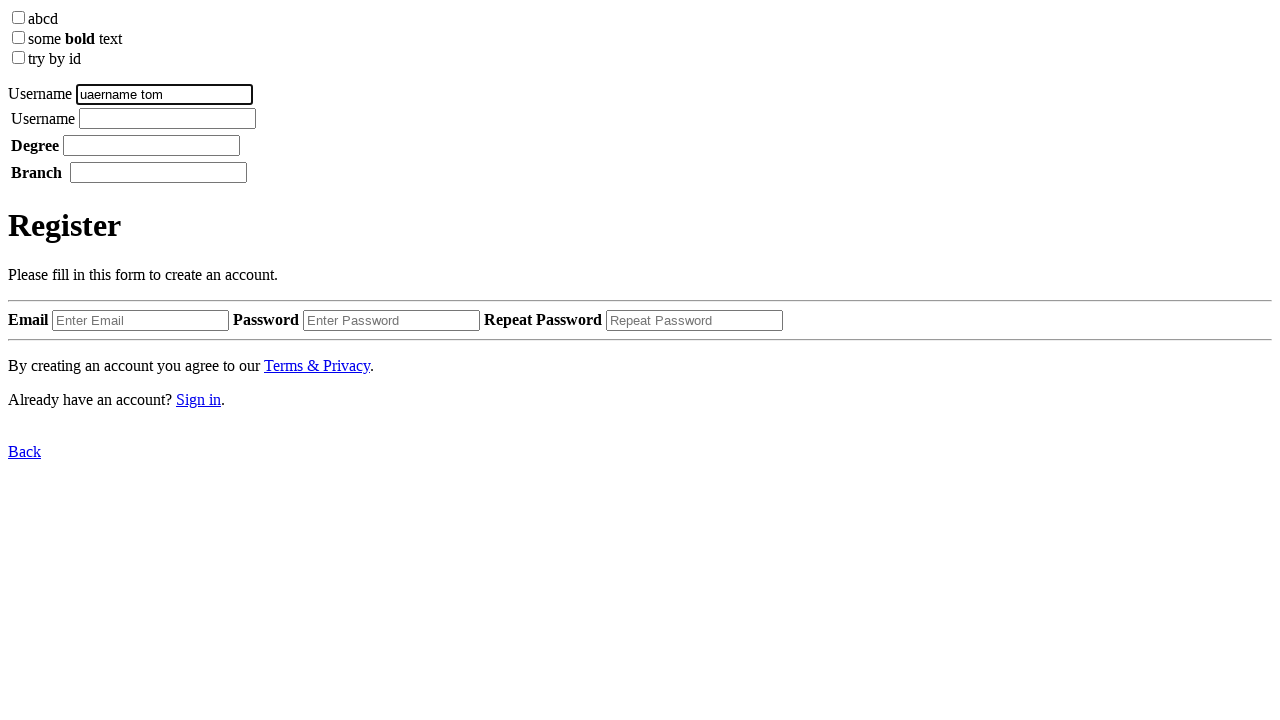

Pressed Backspace to remove last character
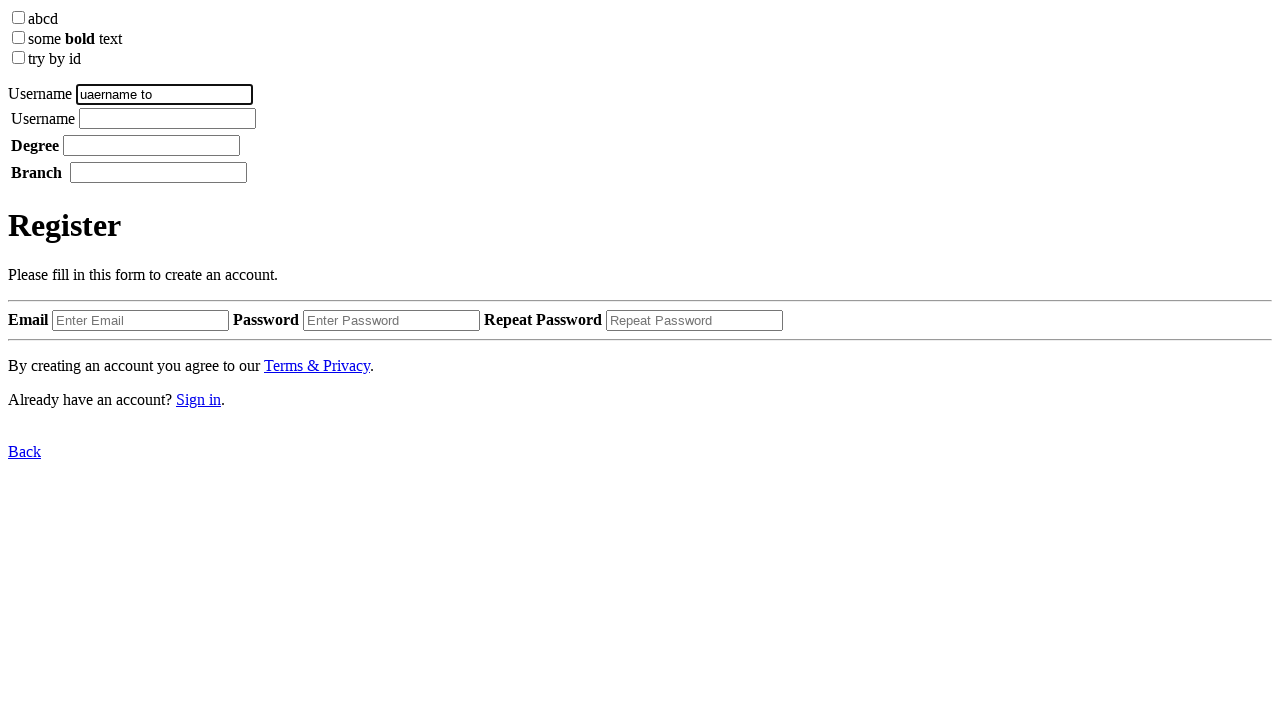

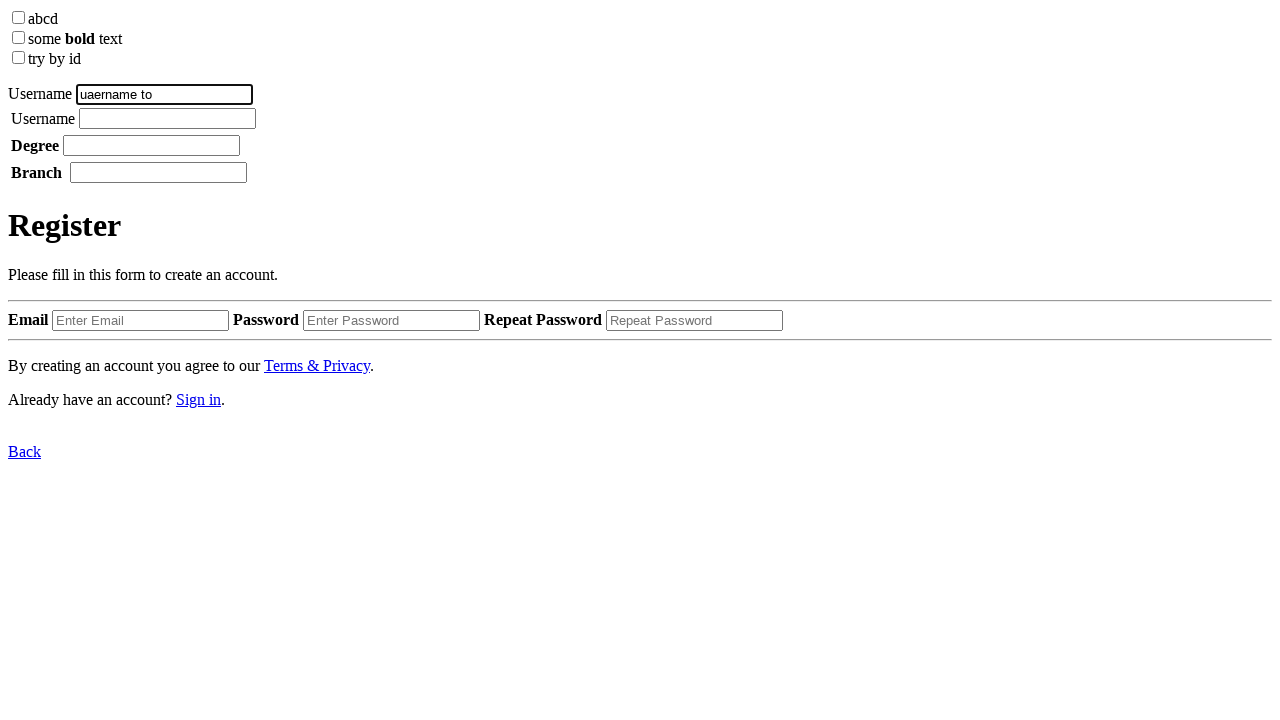